Tests dynamic click functionality on a button and verifies the expected message appears

Starting URL: https://demoqa.com/buttons

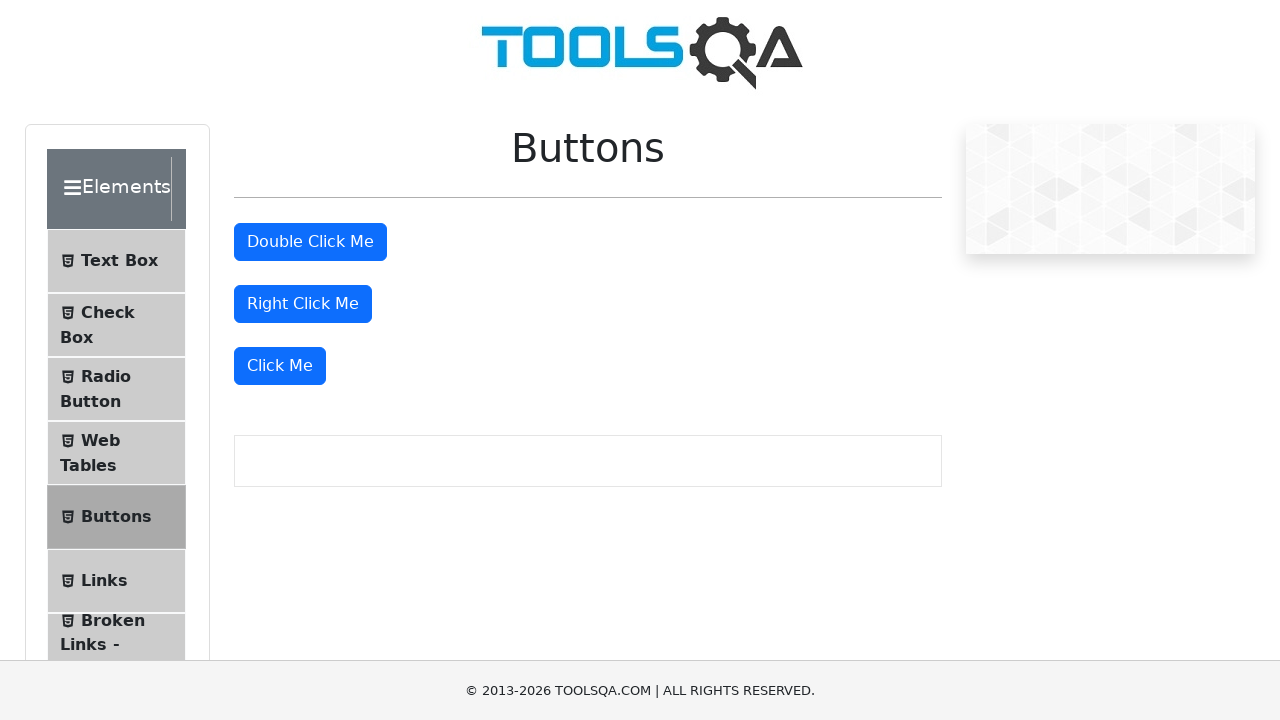

Clicked the dynamic 'Click Me' button at (280, 366) on xpath=//button[text()='Click Me']
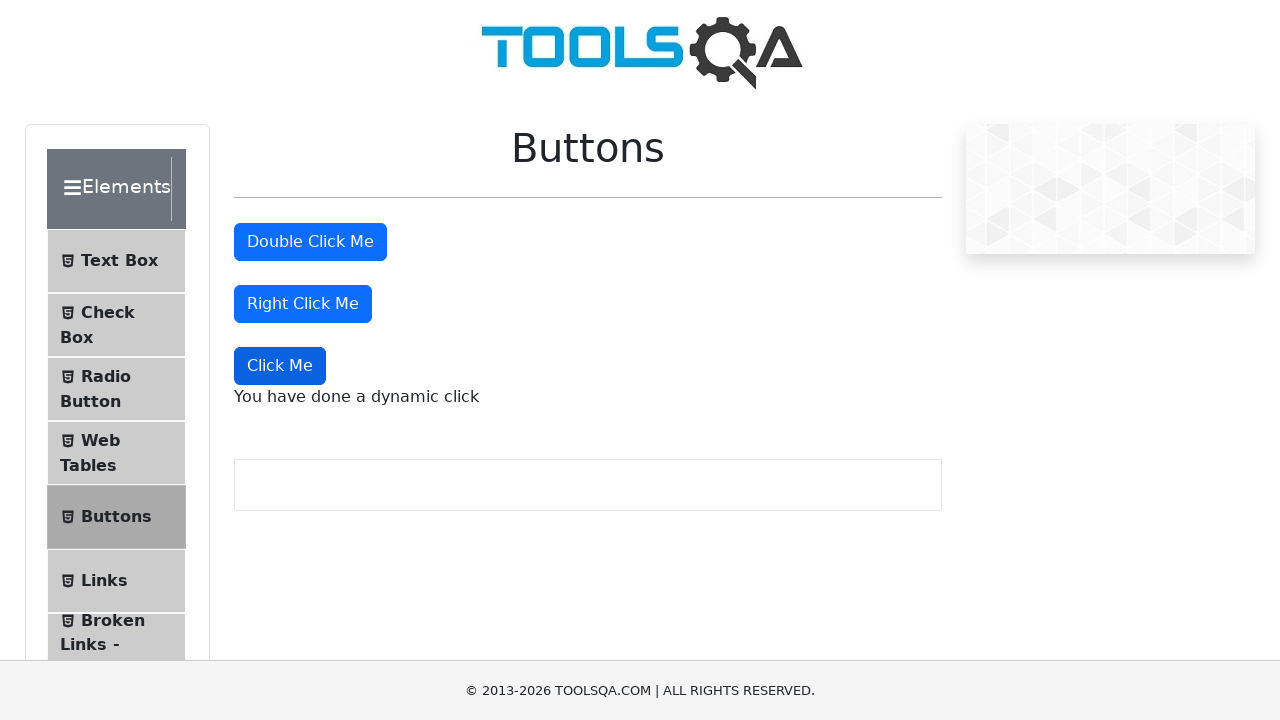

Verified dynamic click message appeared
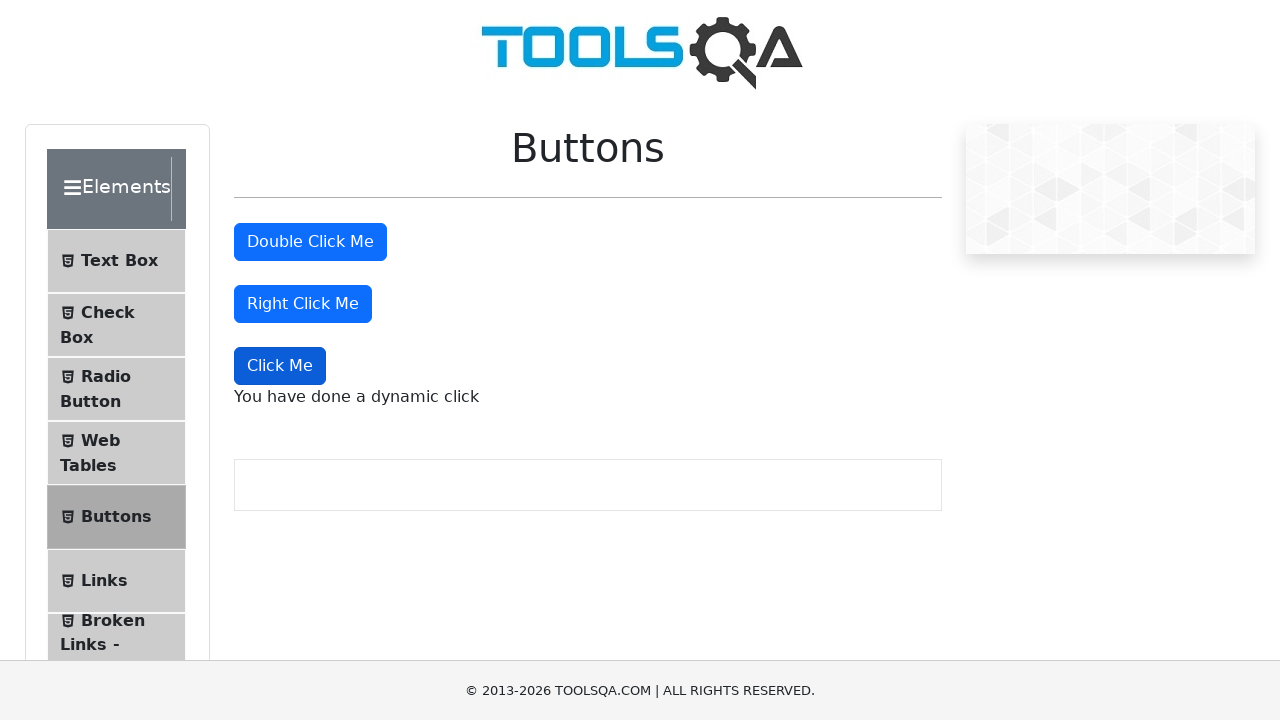

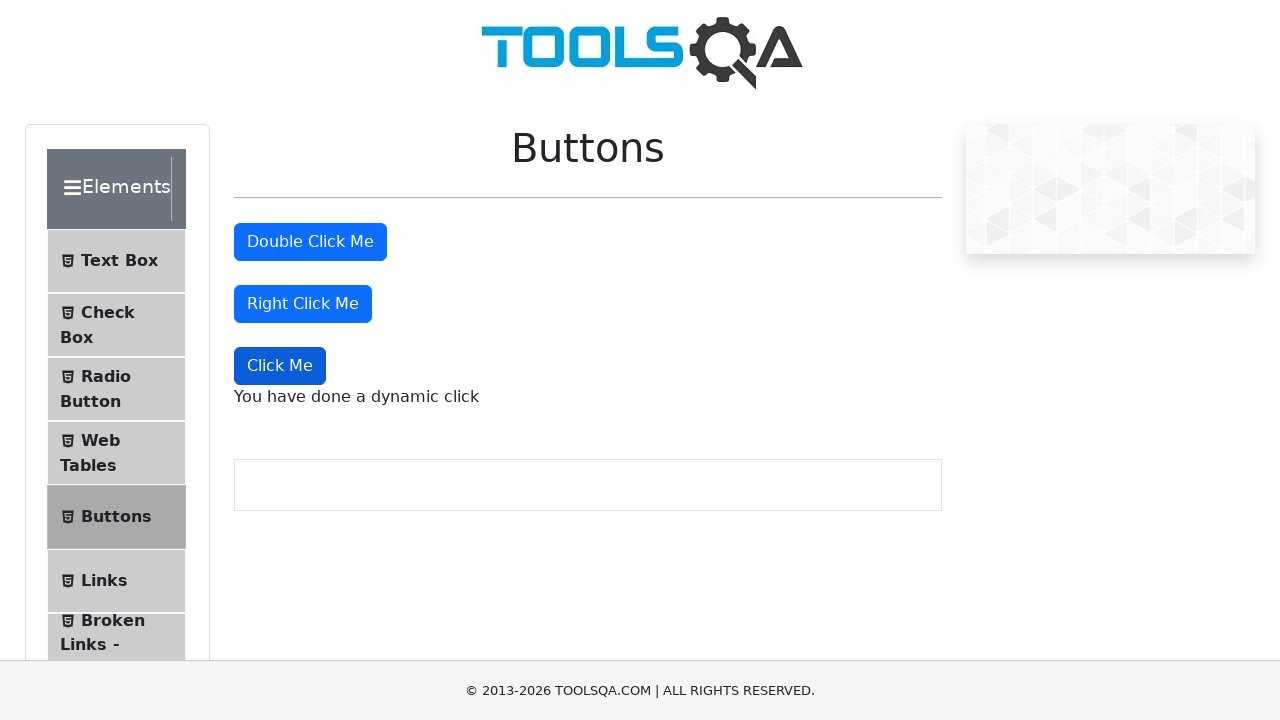